Tests handling of frames and iframes by switching between multiple frames and filling text inputs in each frame

Starting URL: https://ui.vision/demo/webtest/frames/

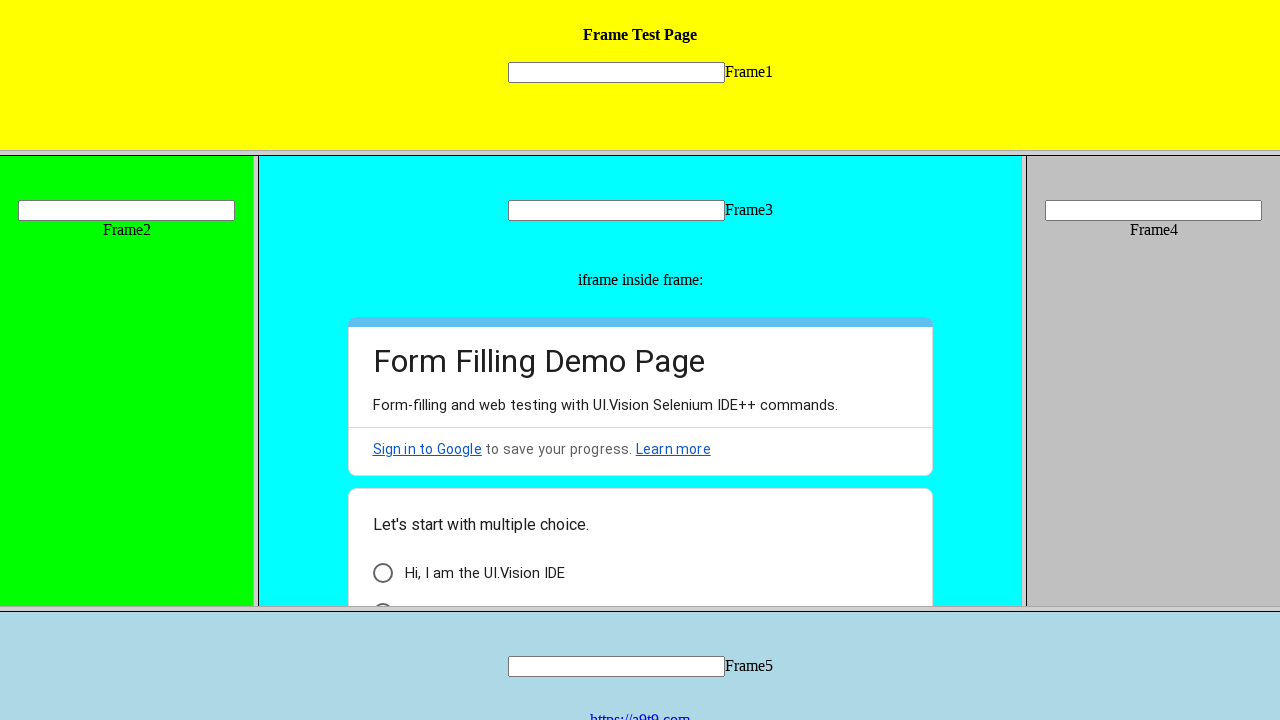

Located frame 1 with src='frame_1.html'
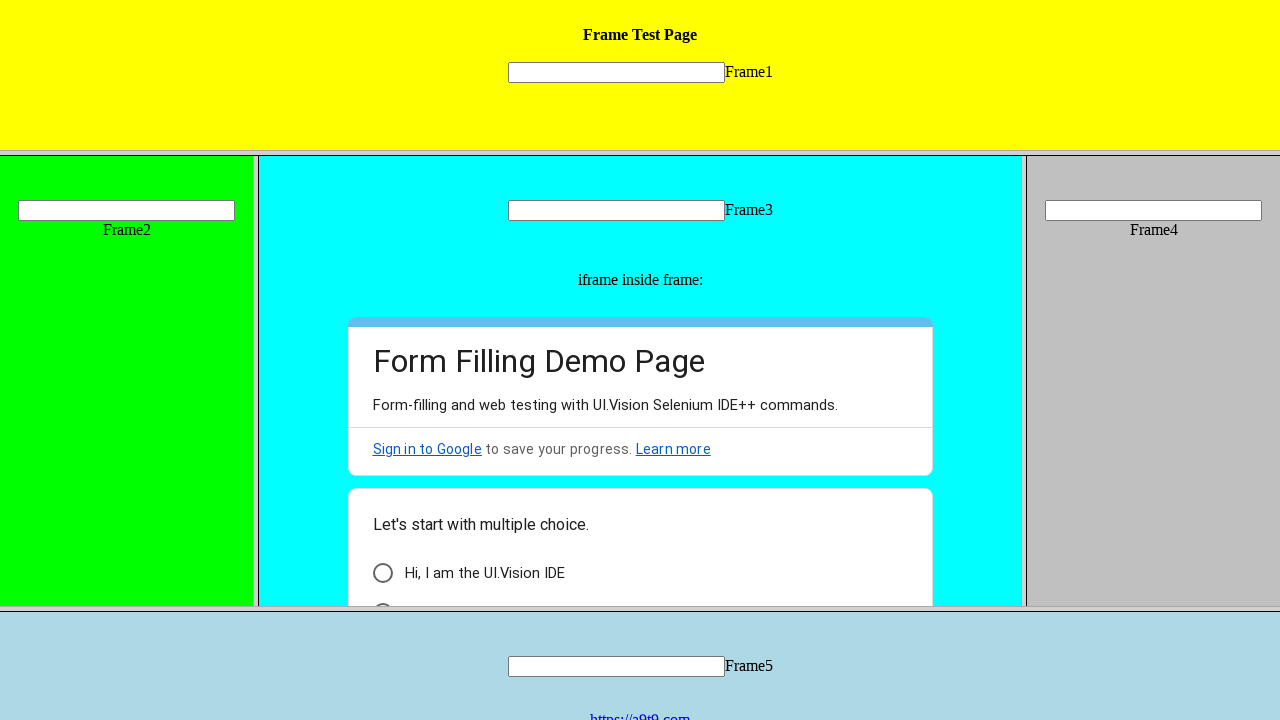

Filled text input in frame 1 with 'welcome' on frame[src='frame_1.html'] >> internal:control=enter-frame >> input[name='mytext1
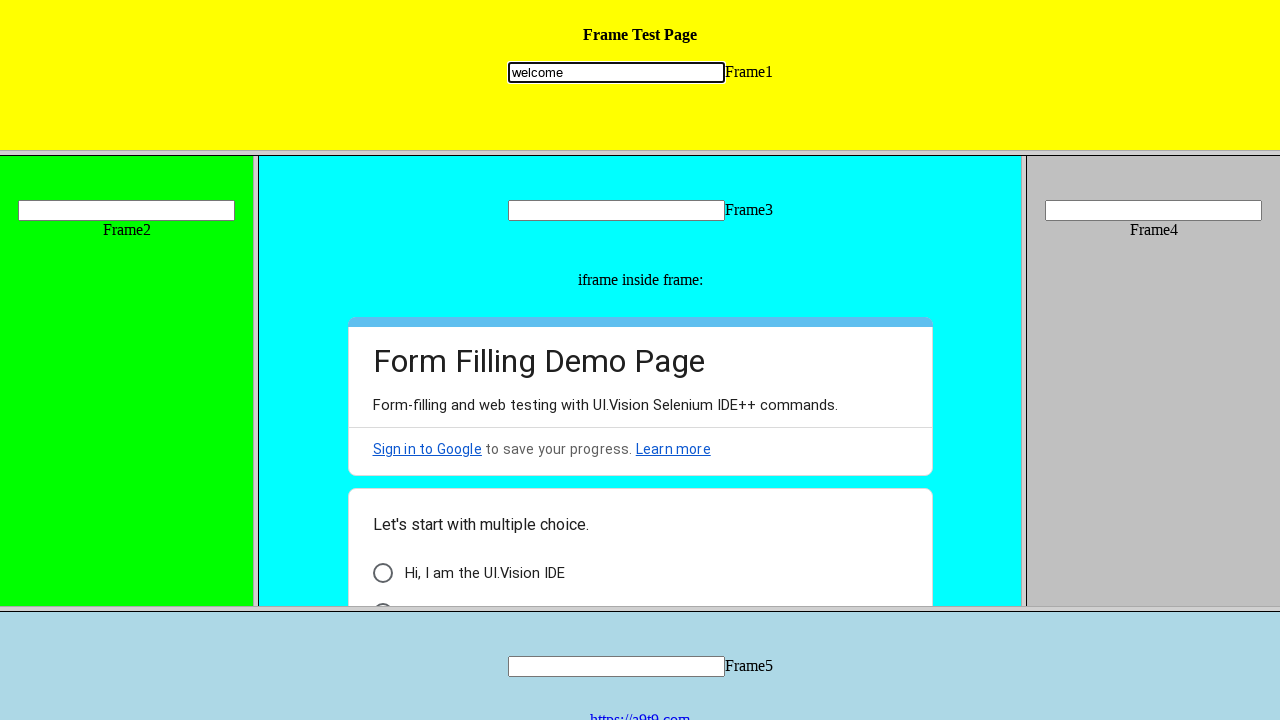

Located frame 2 with src='frame_2.html'
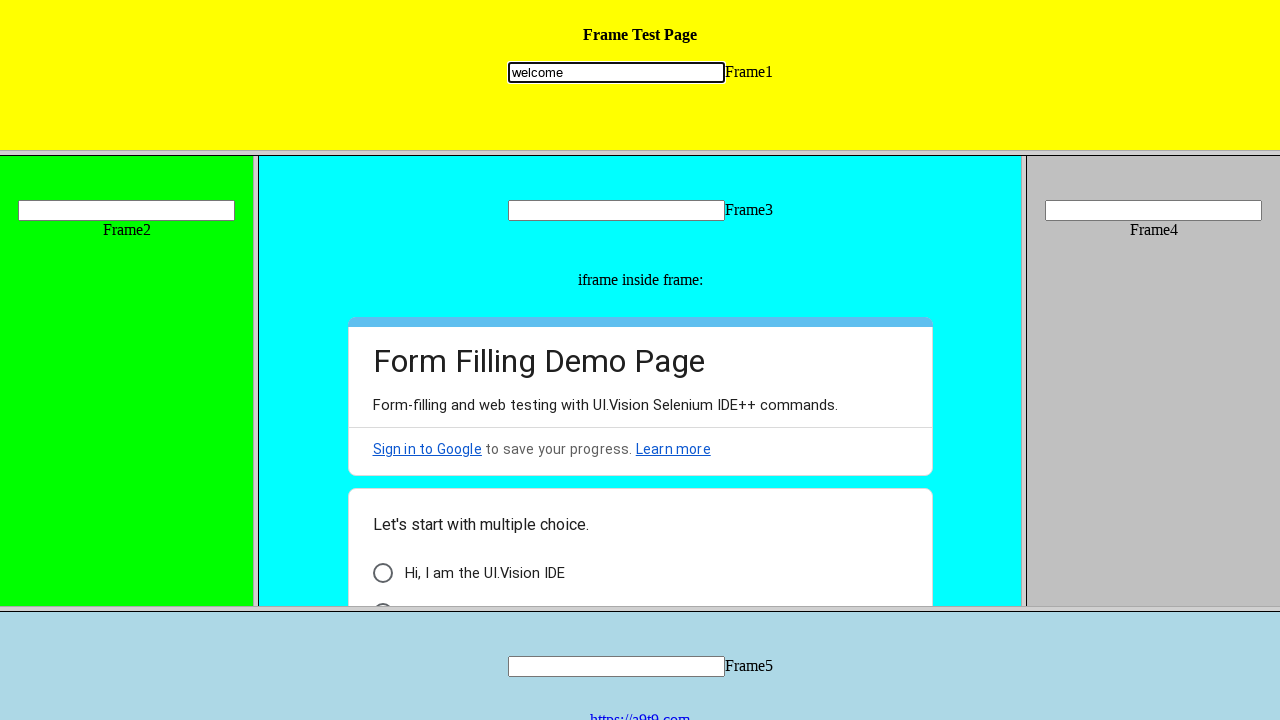

Filled text input in frame 2 with 'selenium' on frame[src='frame_2.html'] >> internal:control=enter-frame >> input[name='mytext2
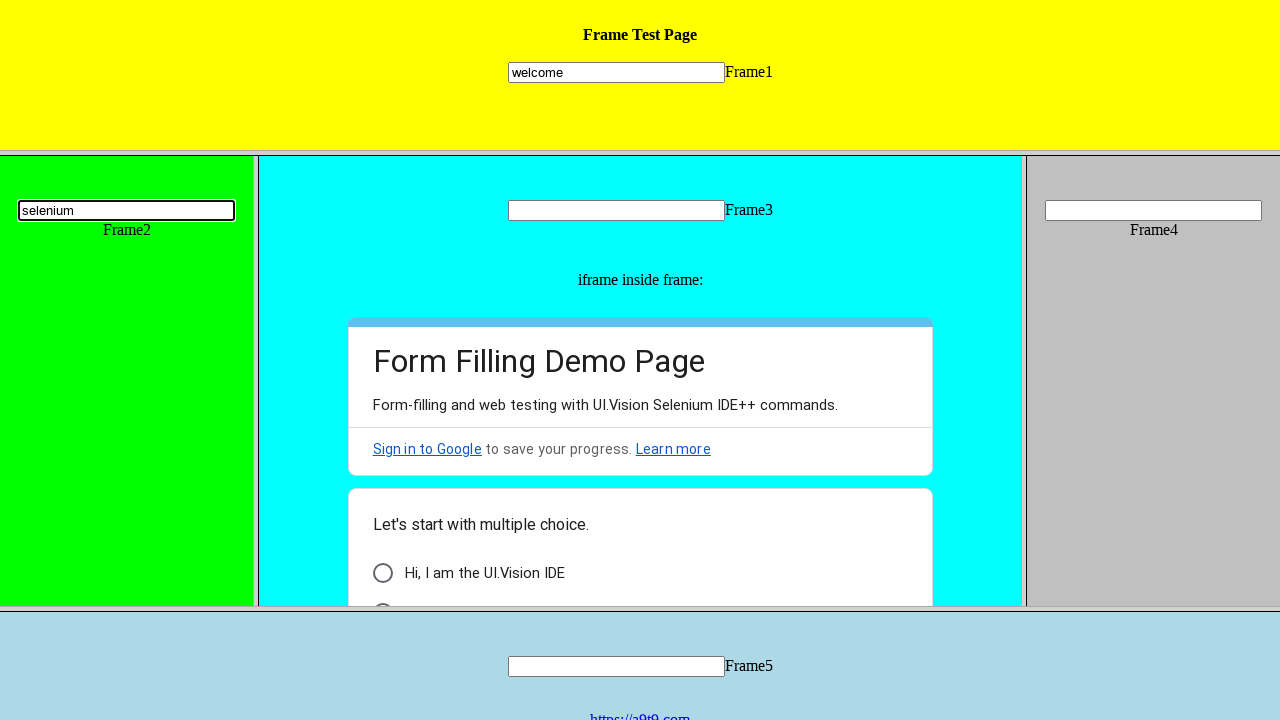

Located frame 5 (5th frame on page)
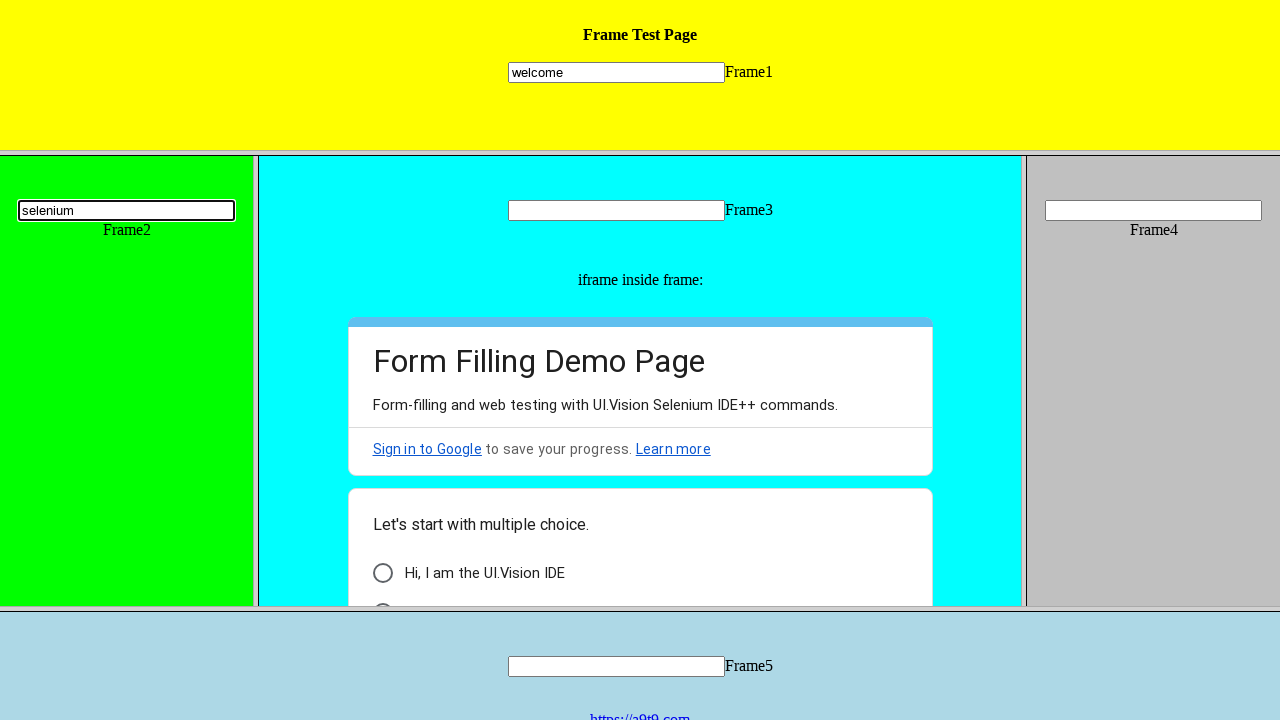

Filled text input in frame 5 with 'welcome' on frame >> nth=4 >> internal:control=enter-frame >> input[name='mytext5']
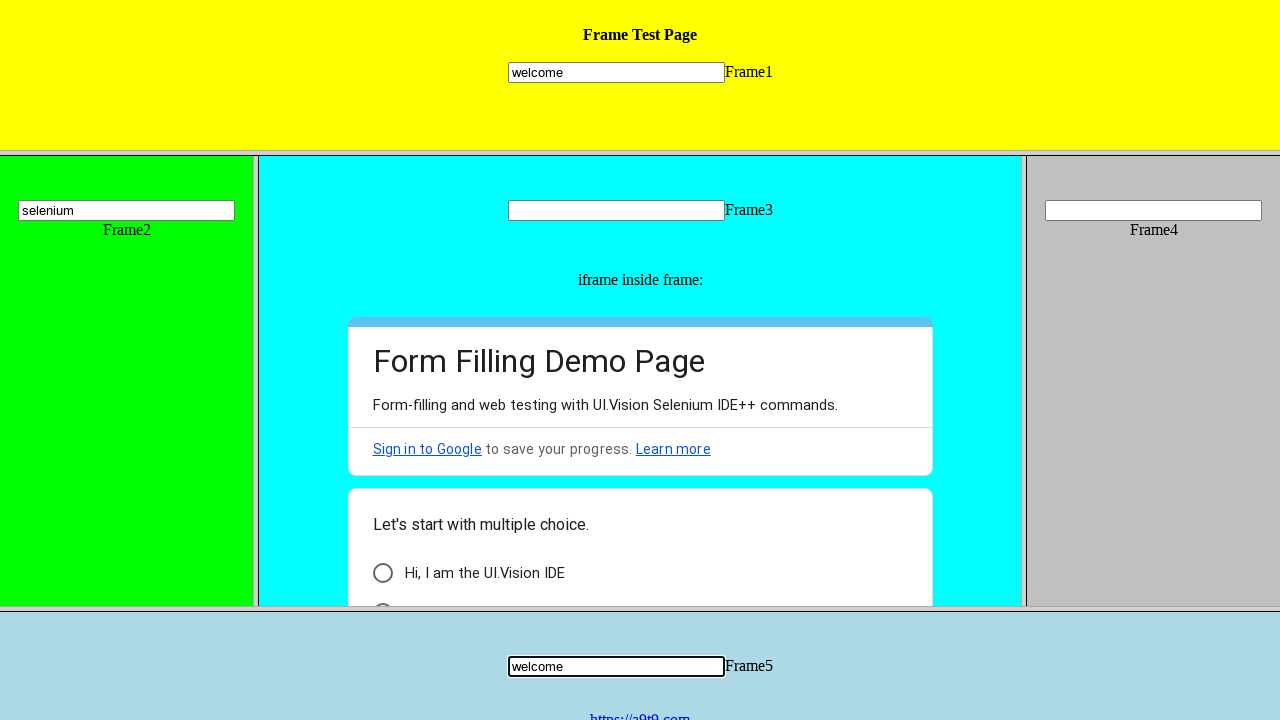

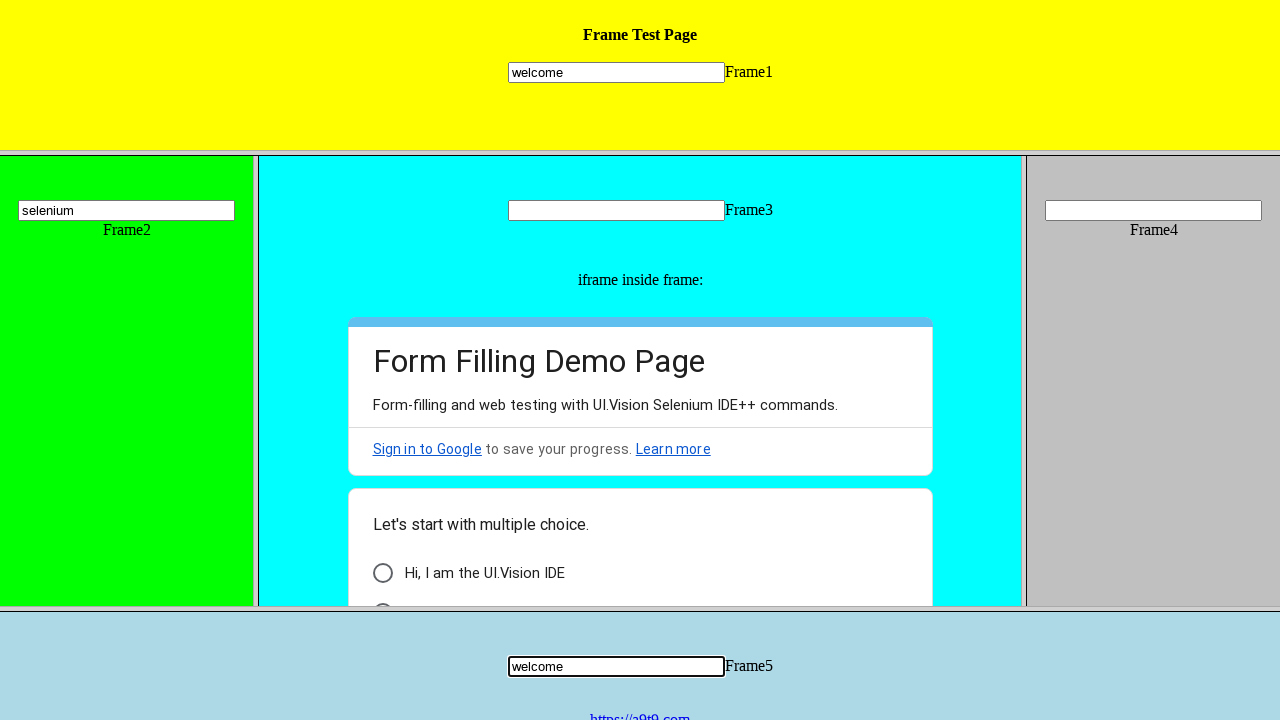